Tests page scrolling functionality by scrolling to the bottom of the page and then scrolling back up

Starting URL: https://rahulshettyacademy.com/AutomationPractice/

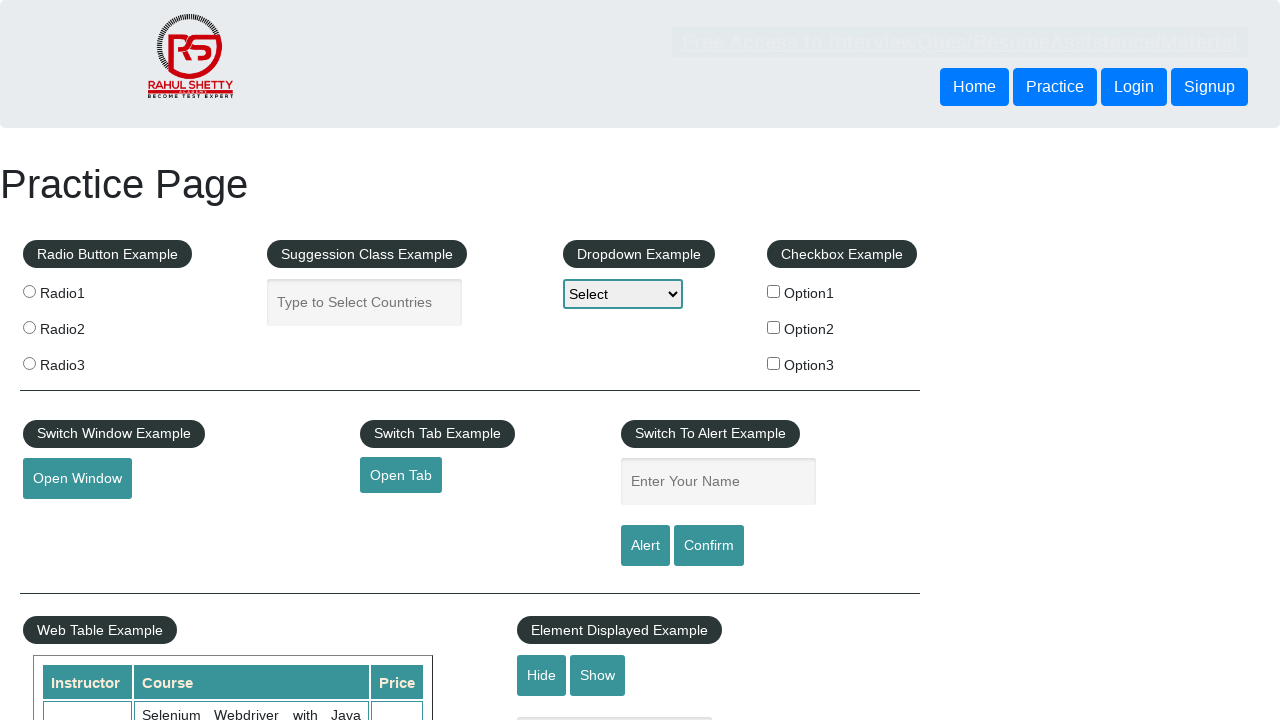

Scrolled to the bottom of the page
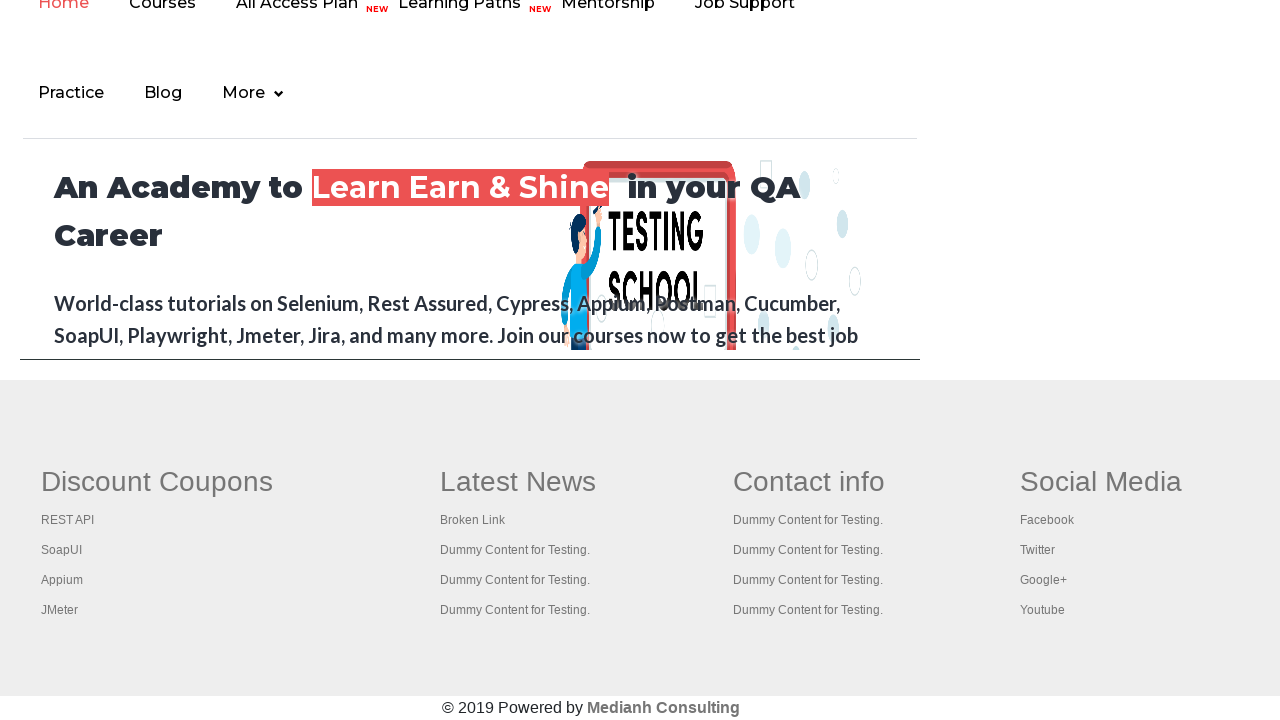

Scrolled back up 500 pixels
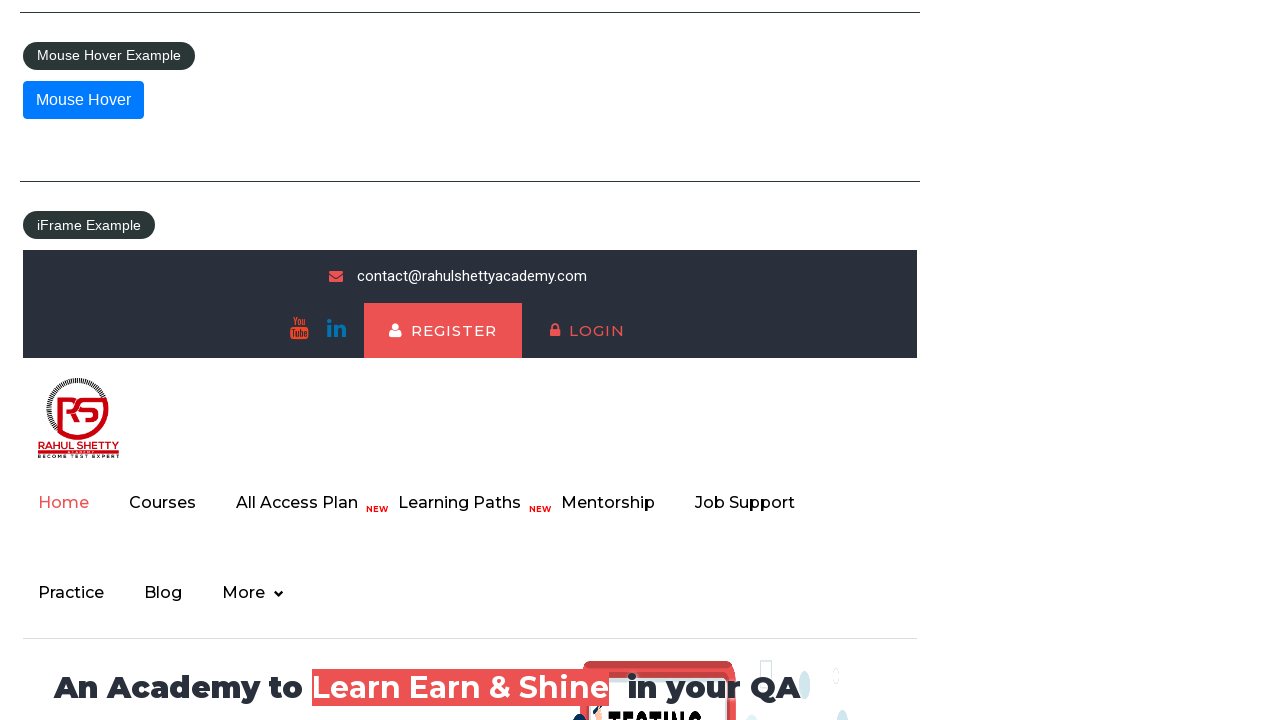

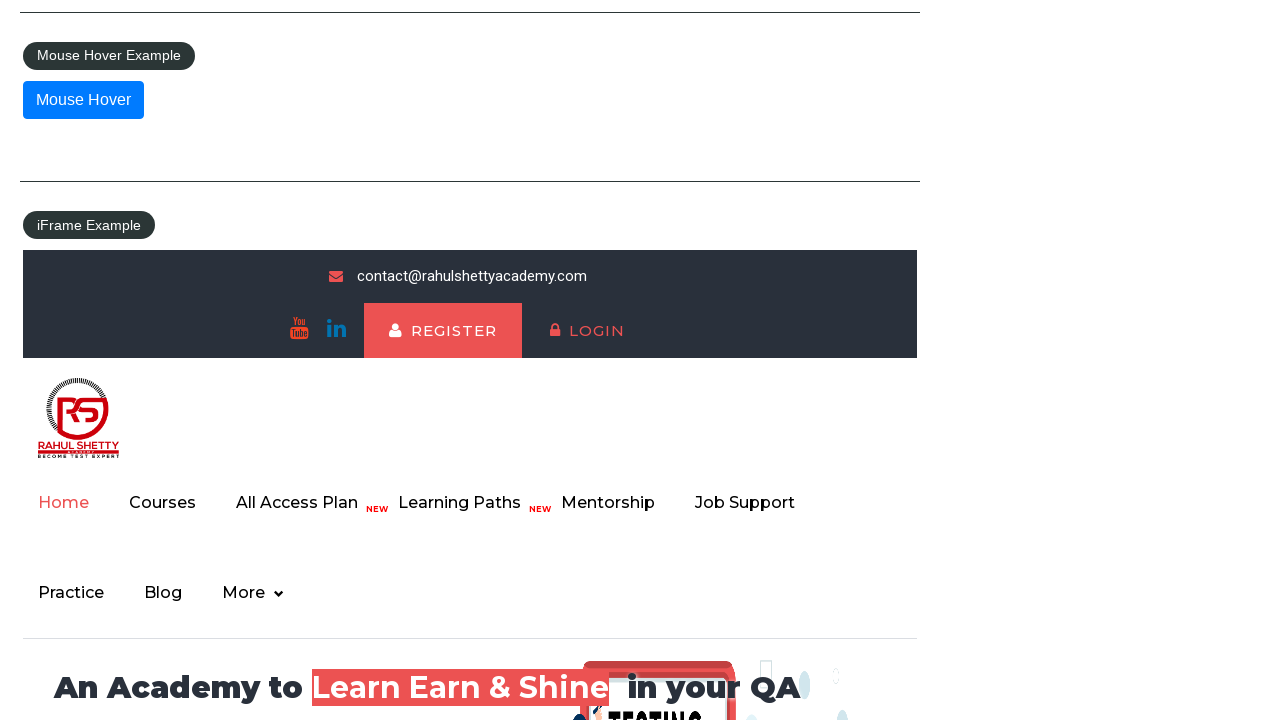